Verifies that the title text displays "GREENKART"

Starting URL: https://rahulshettyacademy.com/seleniumPractise

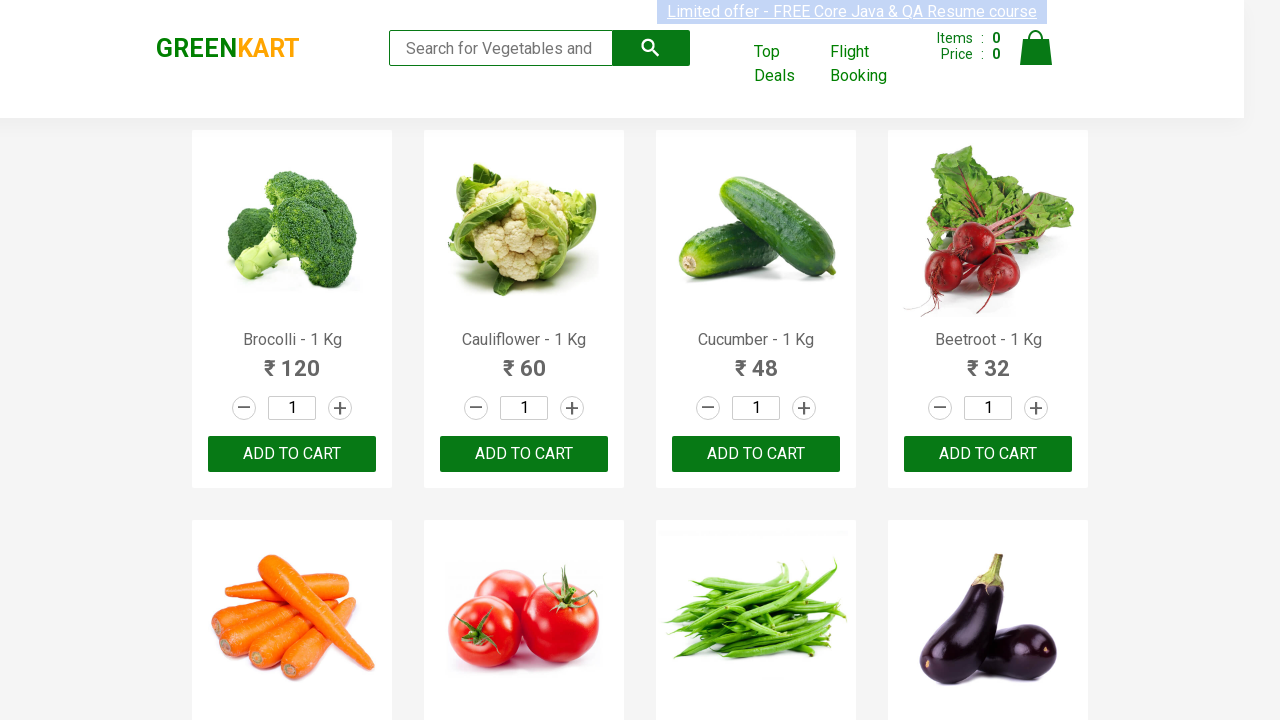

Retrieved title text content from .brand element
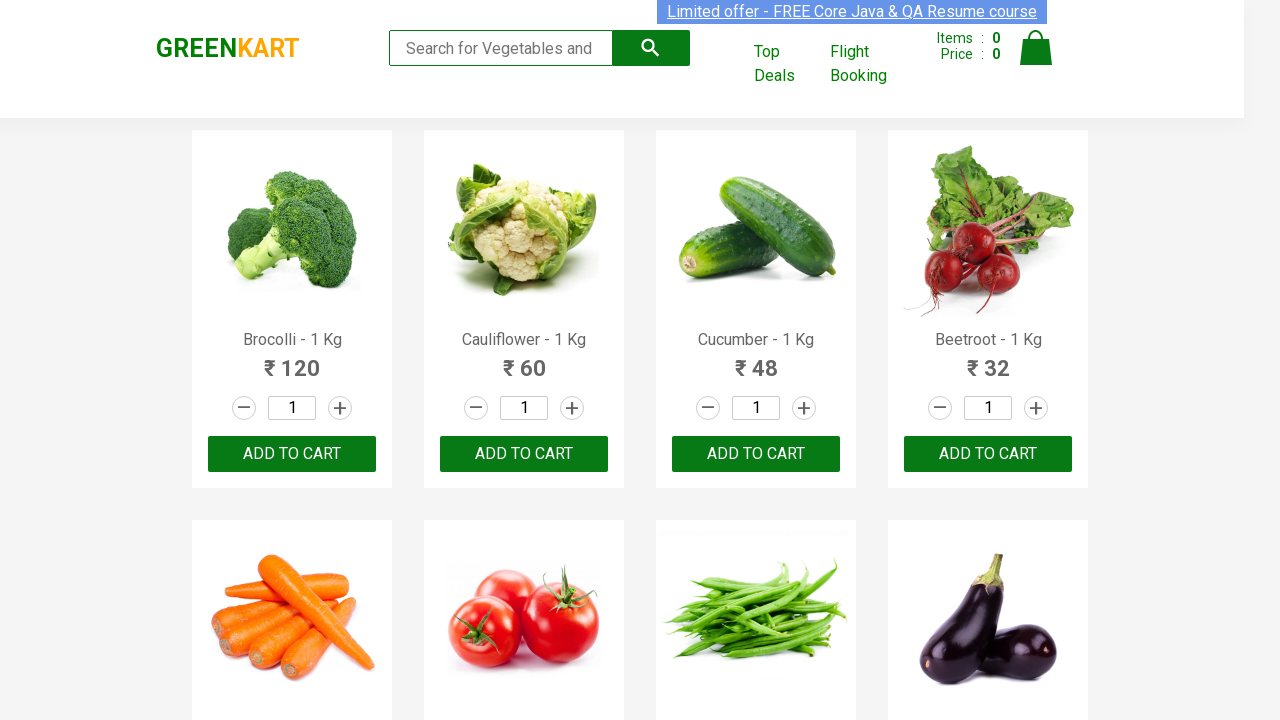

Verified that title text displays 'GREENKART'
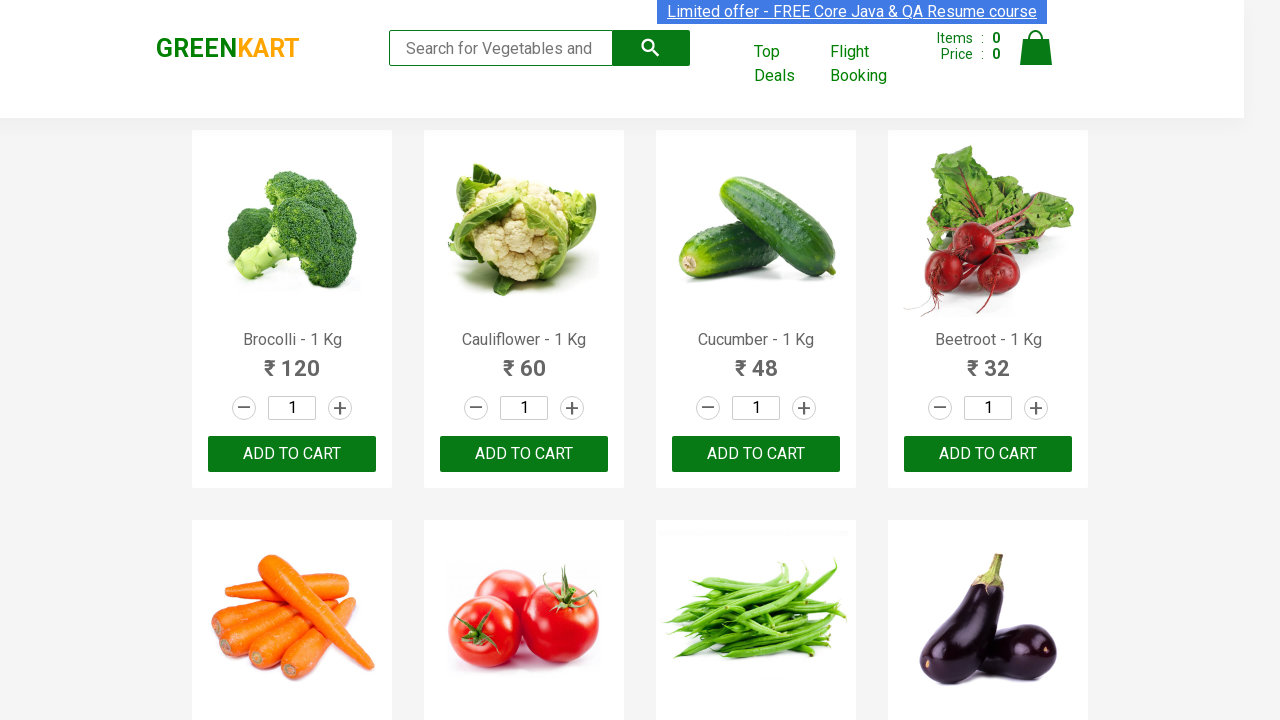

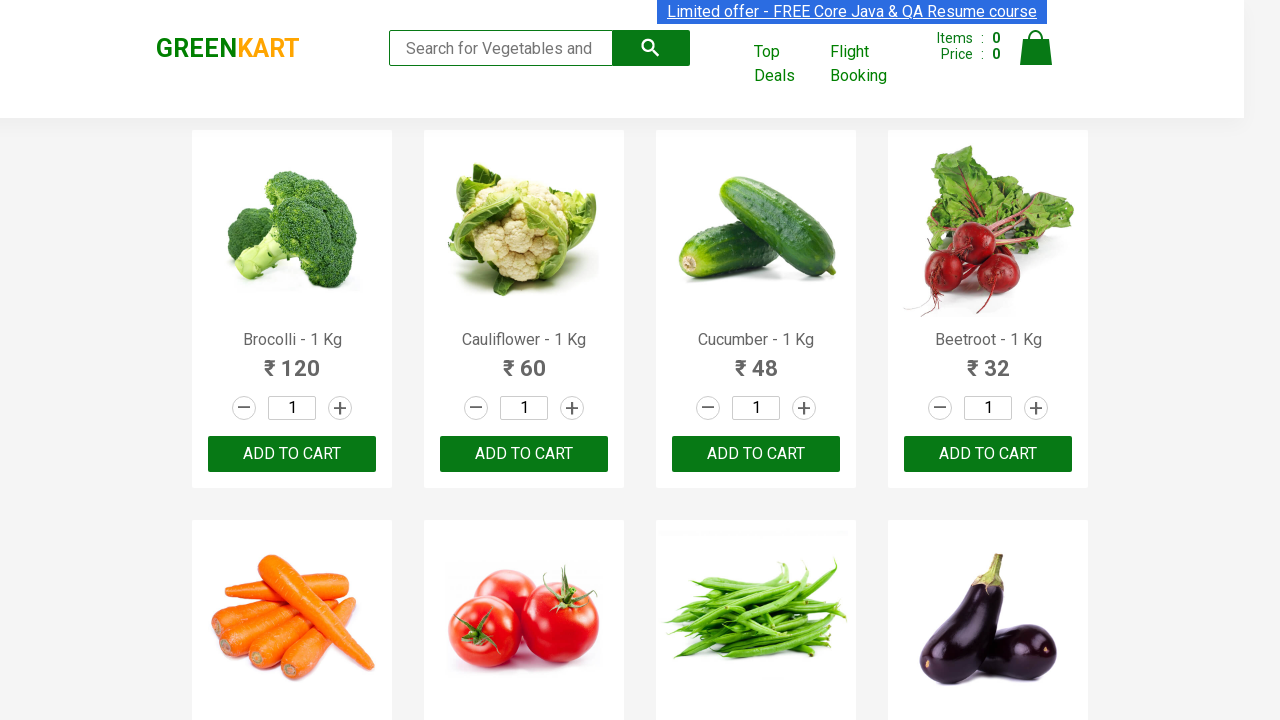